Opens Flipkart homepage and verifies the page loads successfully

Starting URL: https://www.flipkart.com/

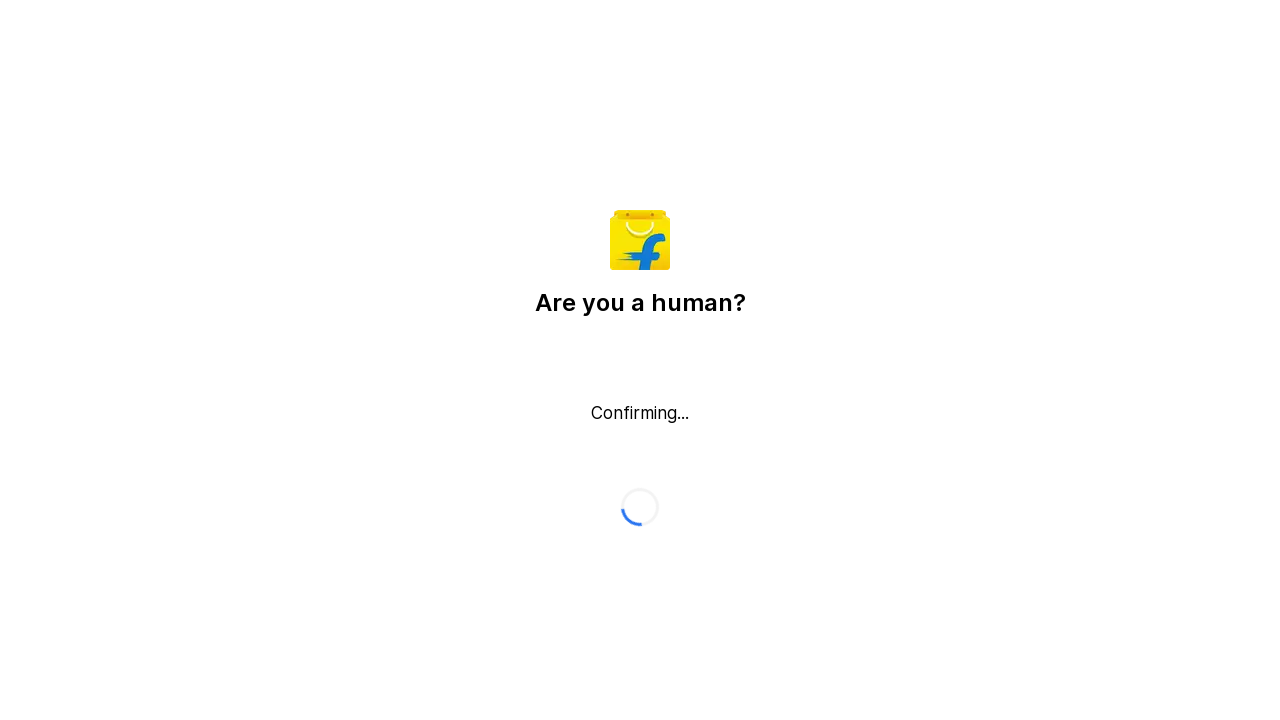

Waited for Flipkart homepage to load (DOM content loaded)
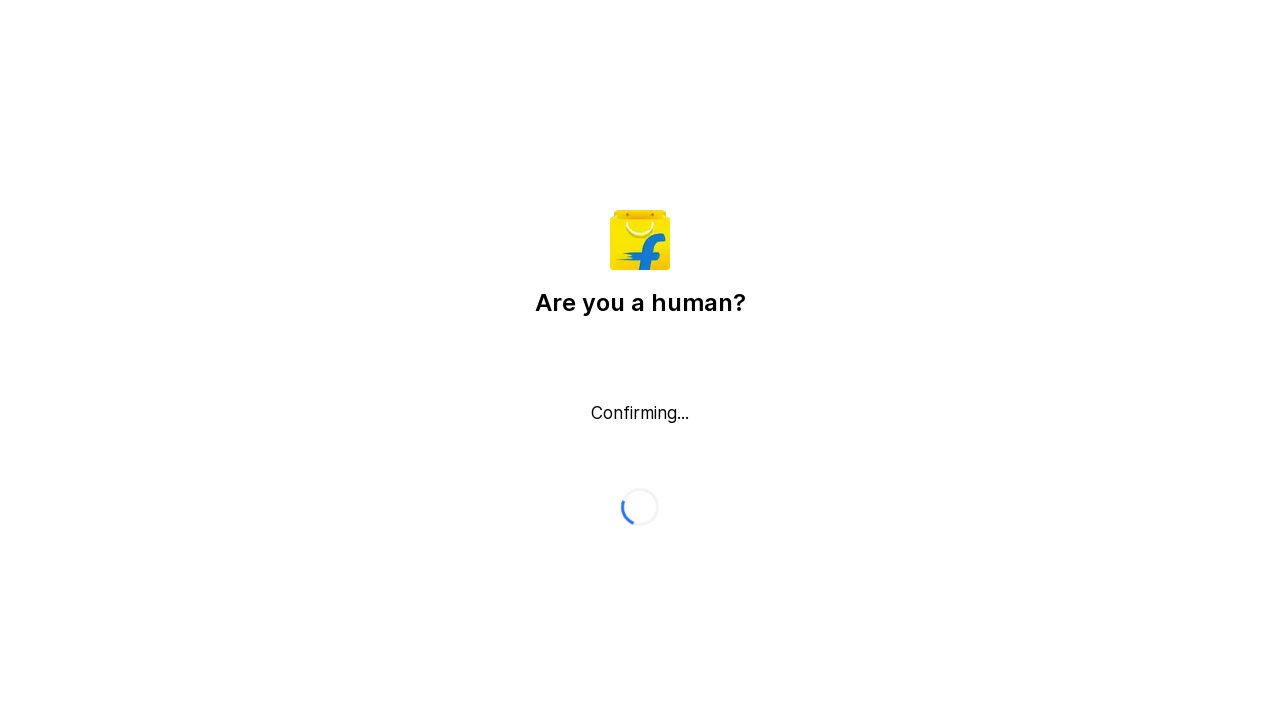

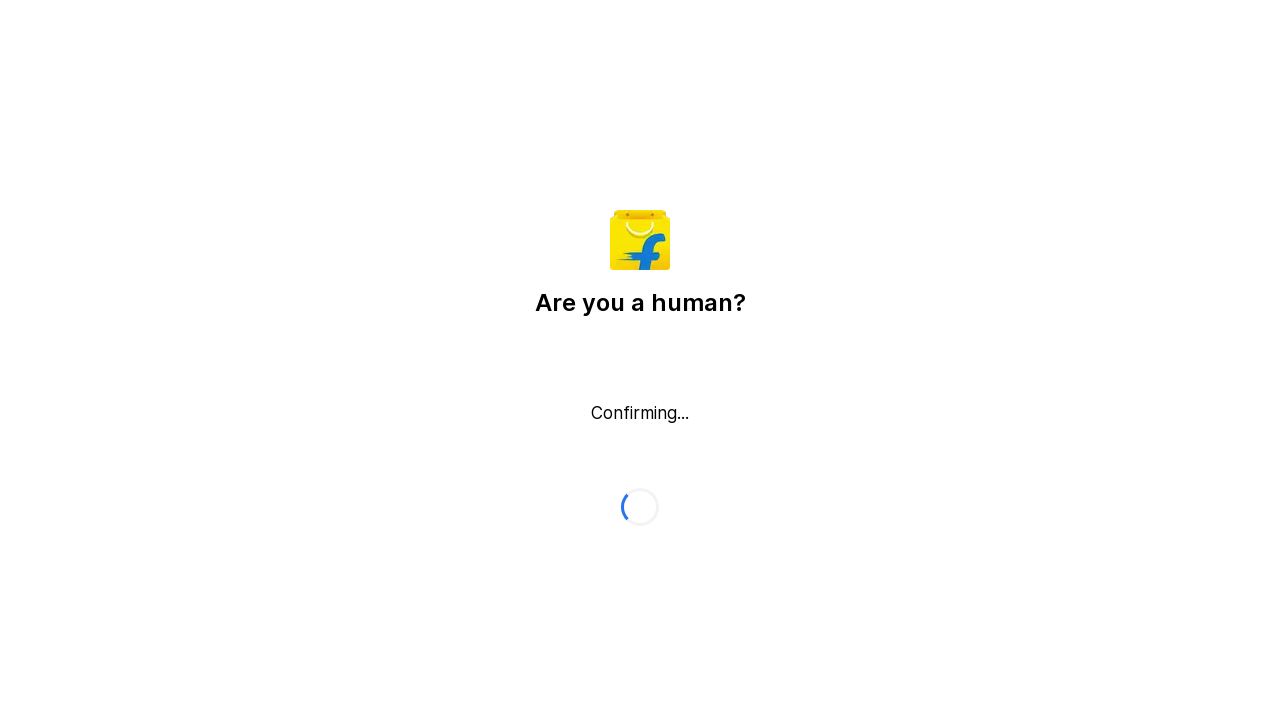